Tests a signup/registration form by filling in first name, last name, and email fields, then submitting the form

Starting URL: https://secure-retreat-92358.herokuapp.com/

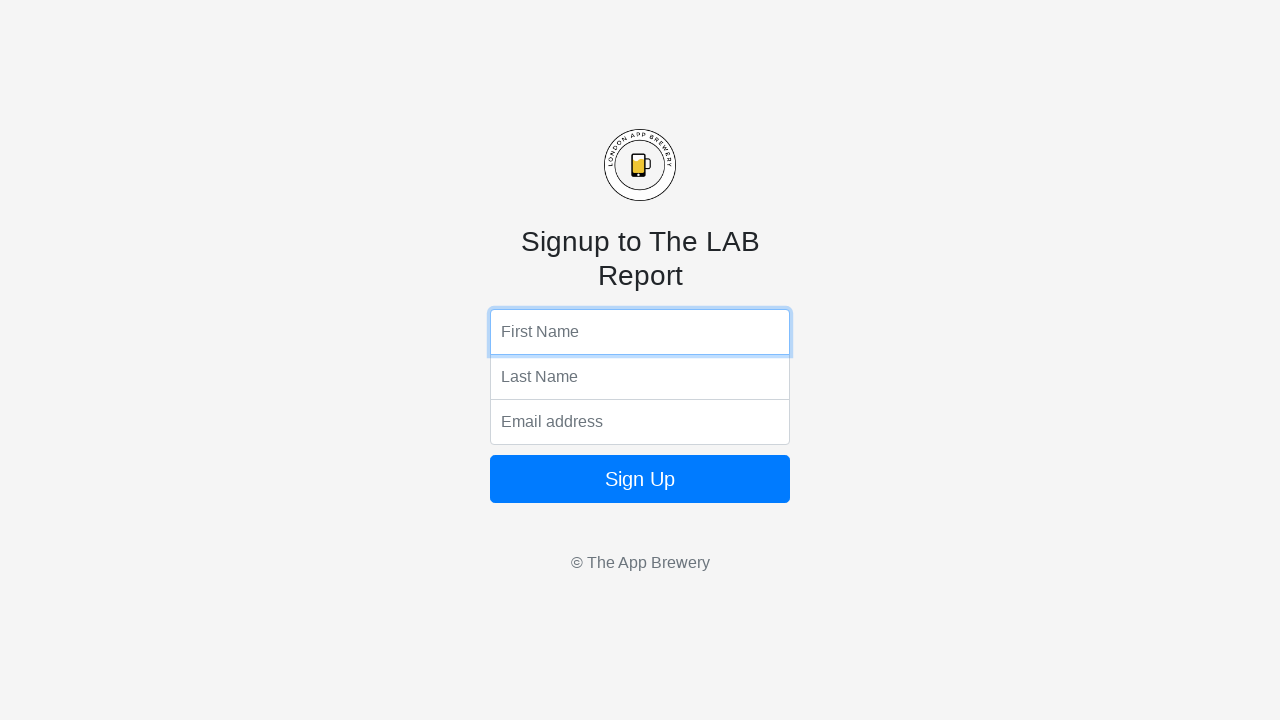

Navigated to signup form page
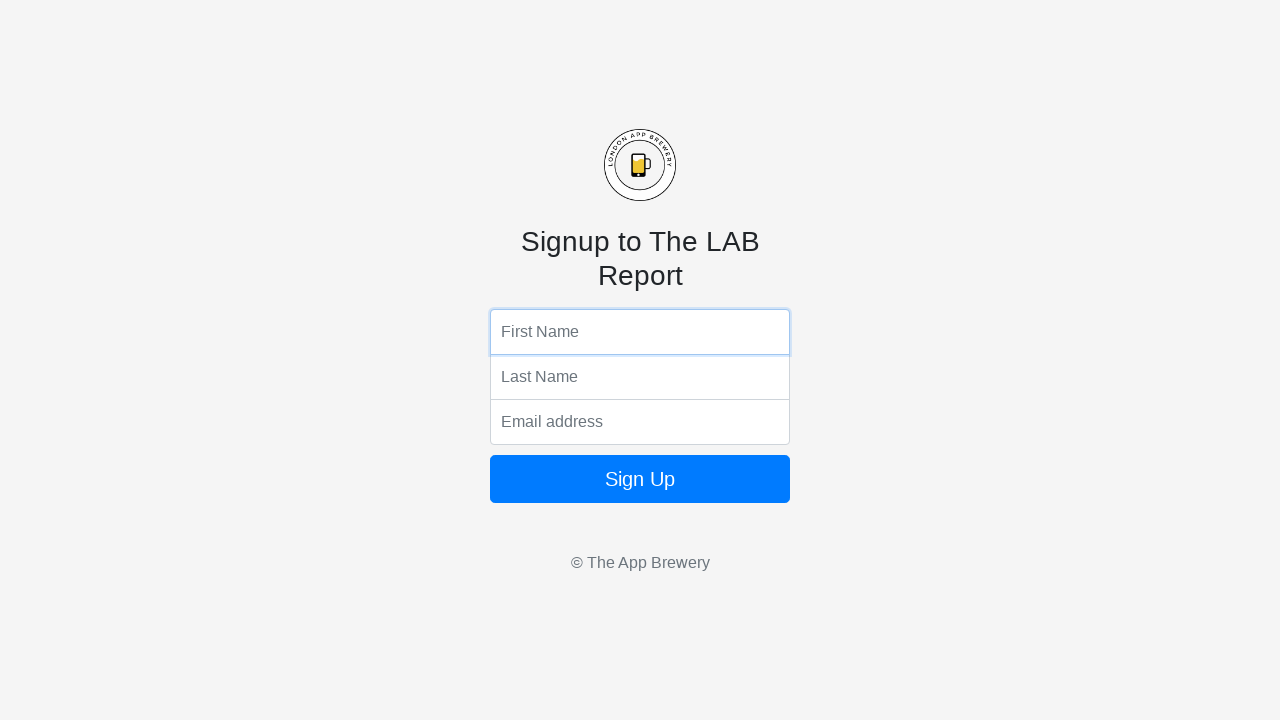

Filled first name field with 'Marcus' on input[name='fName']
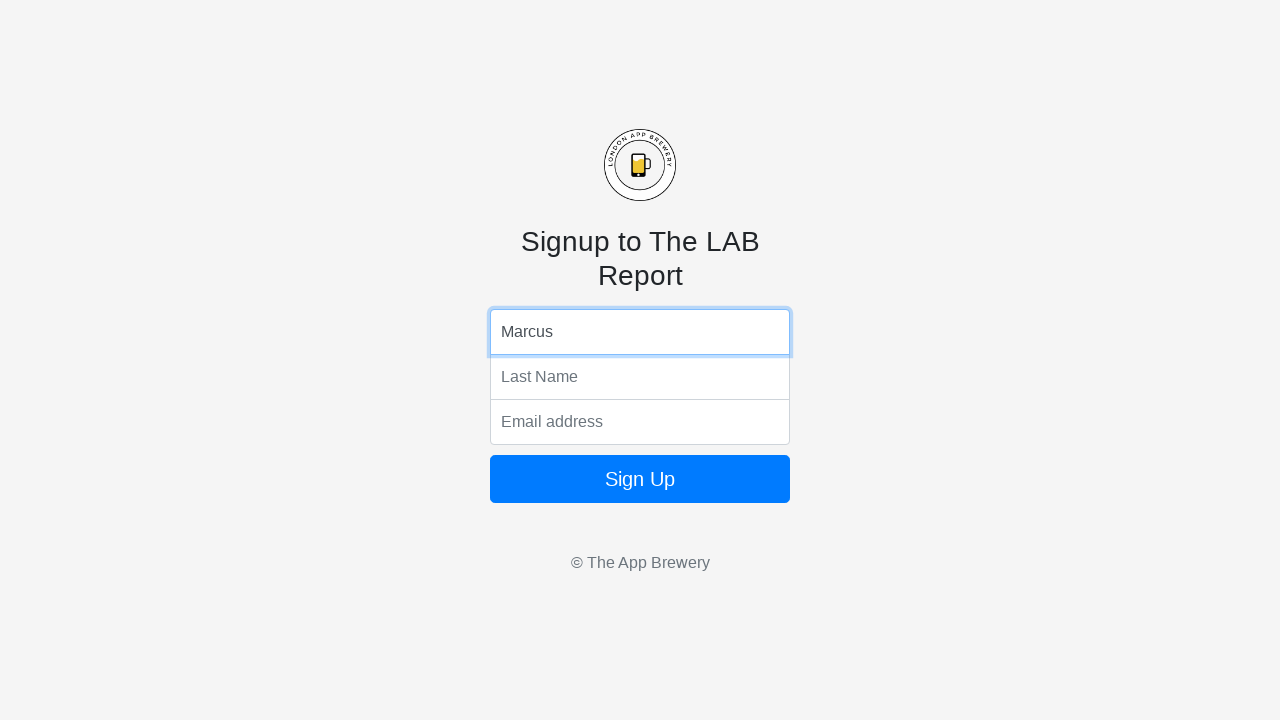

Filled last name field with 'Thompson' on input[name='lName']
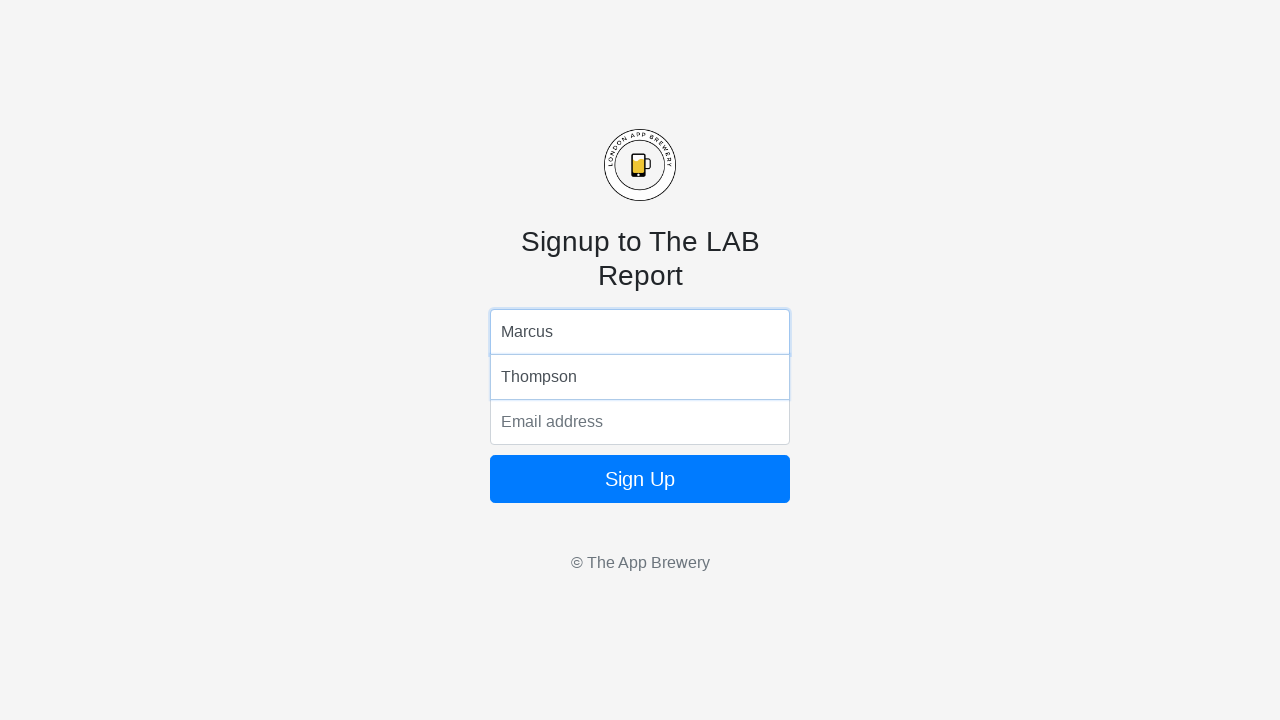

Filled email field with 'marcus.thompson@example.com' on input[name='email']
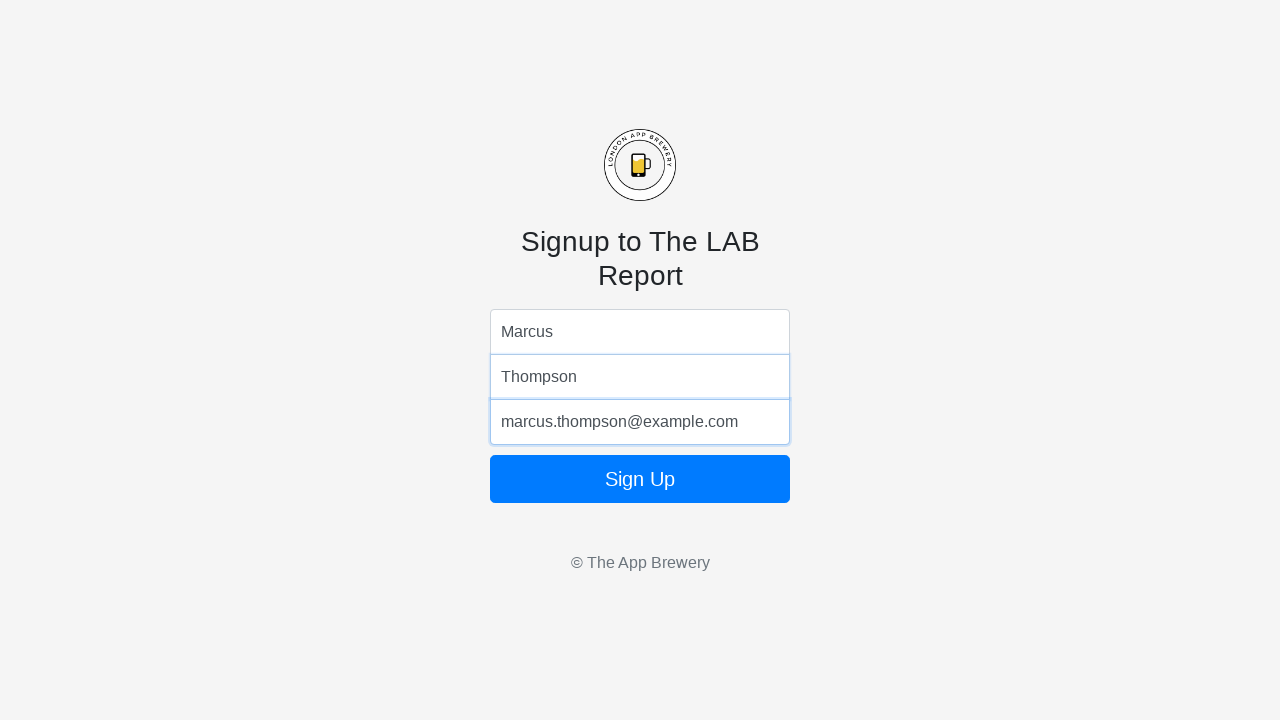

Clicked submit button to submit the form at (640, 479) on button
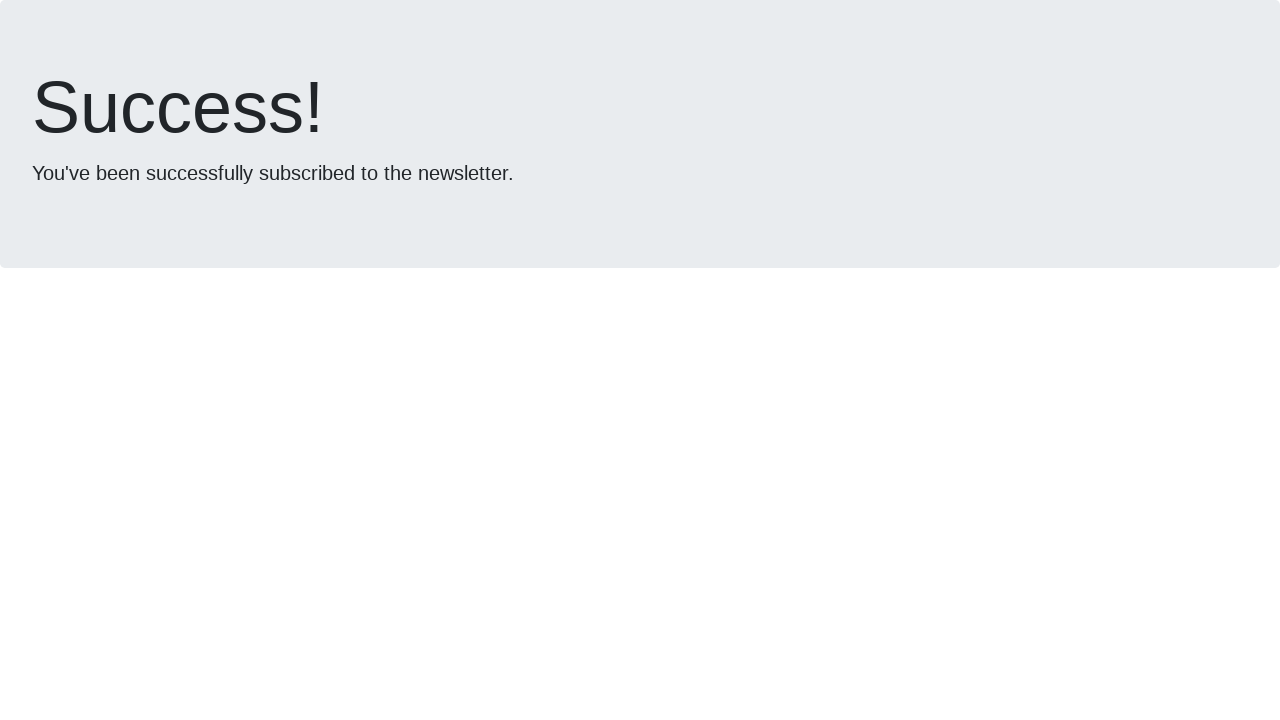

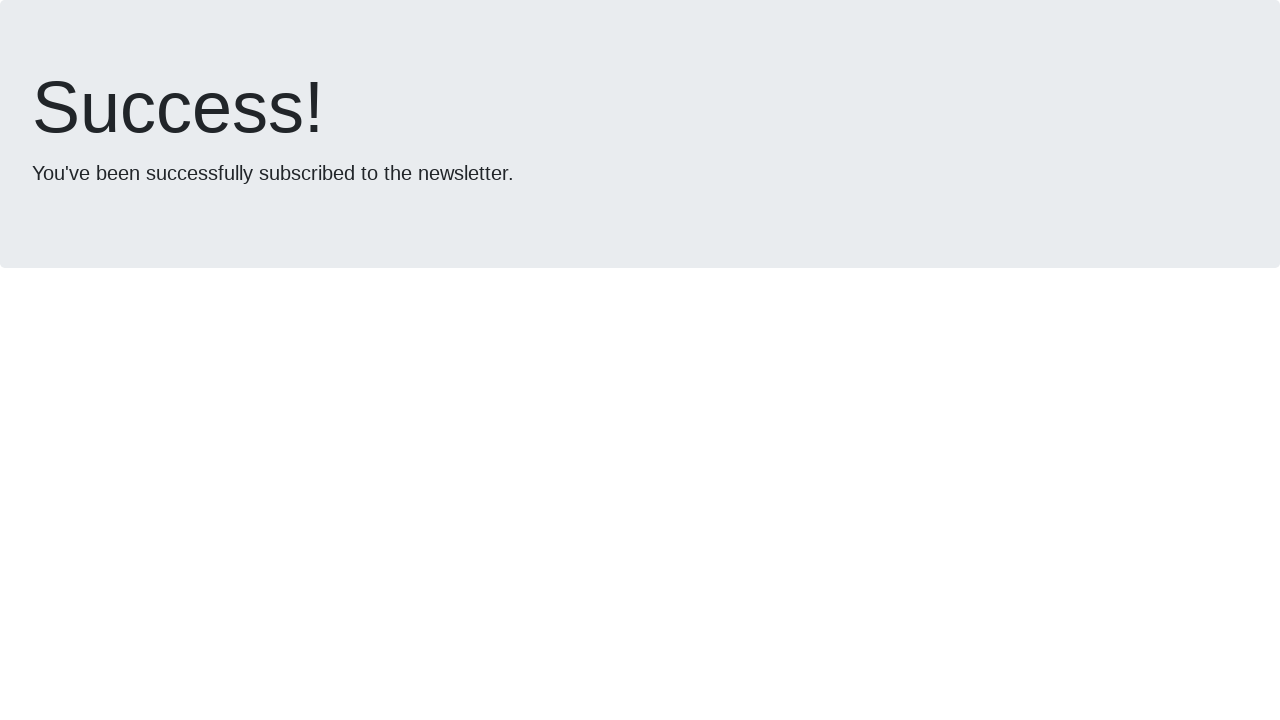